Verifies that the bug report form page loads successfully by checking the page title contains 'QA'

Starting URL: https://qa-practice.netlify.app/bugs-form.html

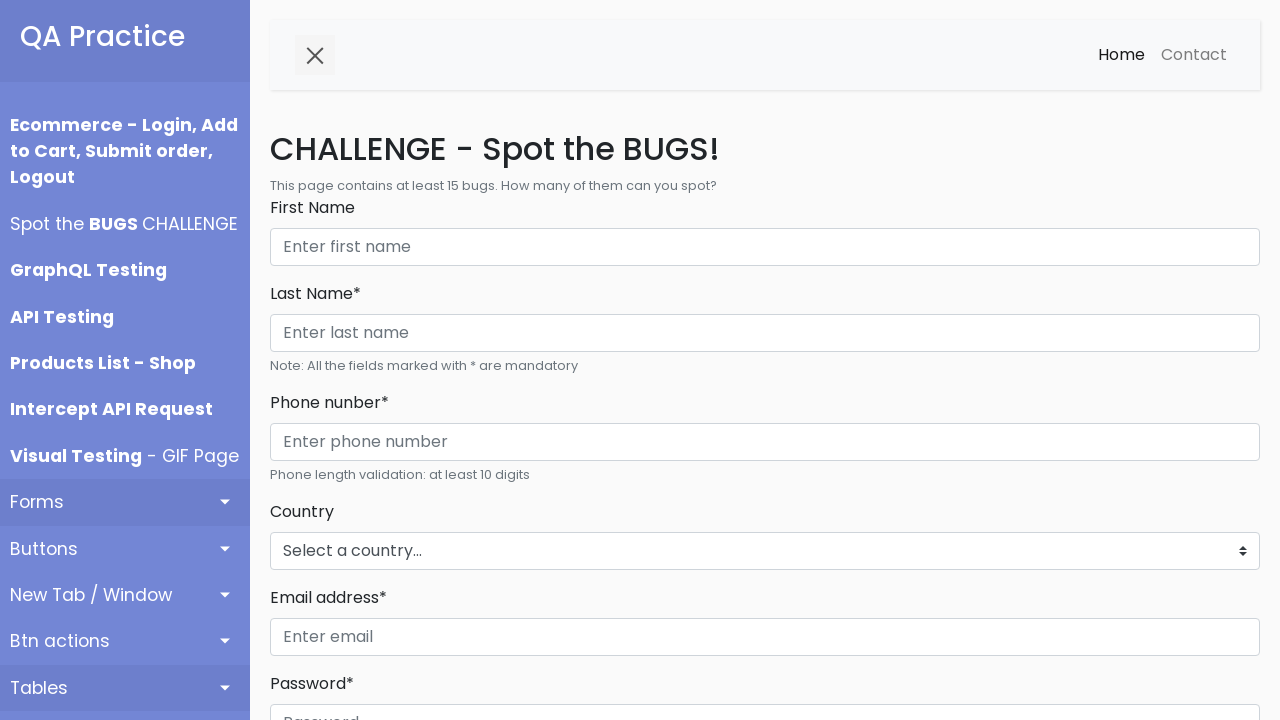

Navigated to bug report form URL
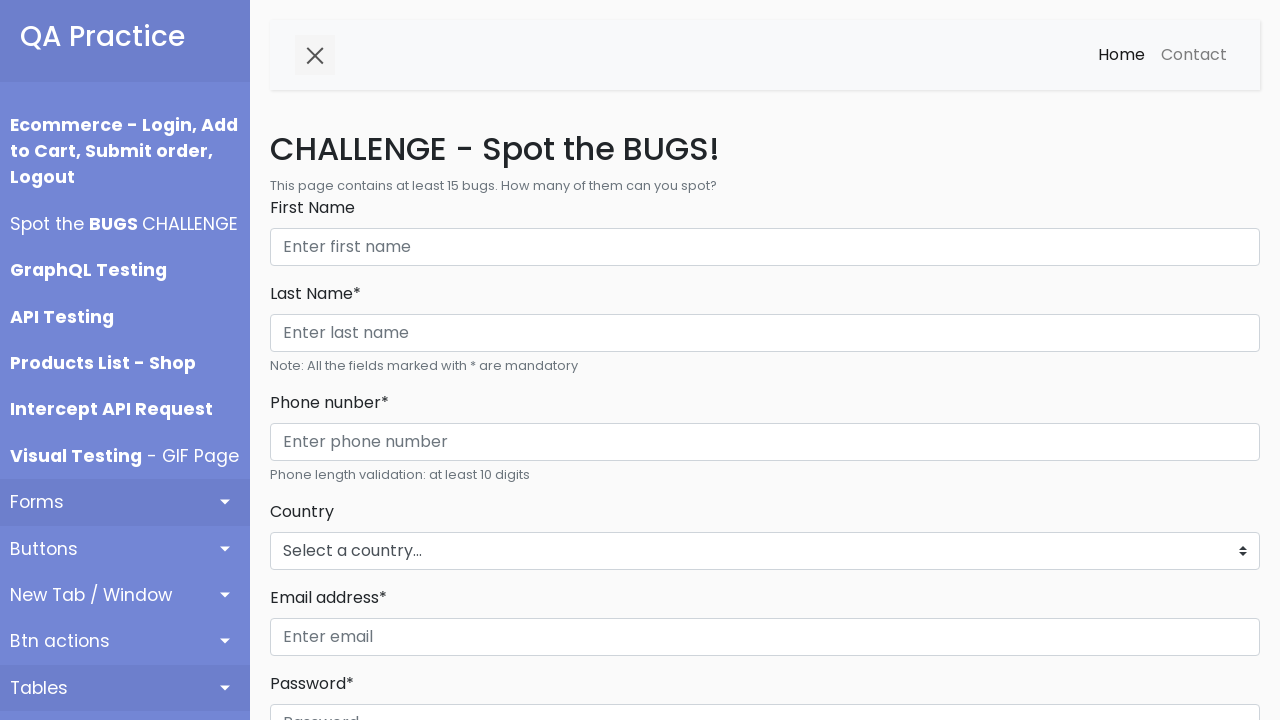

Page loaded and DOM content ready
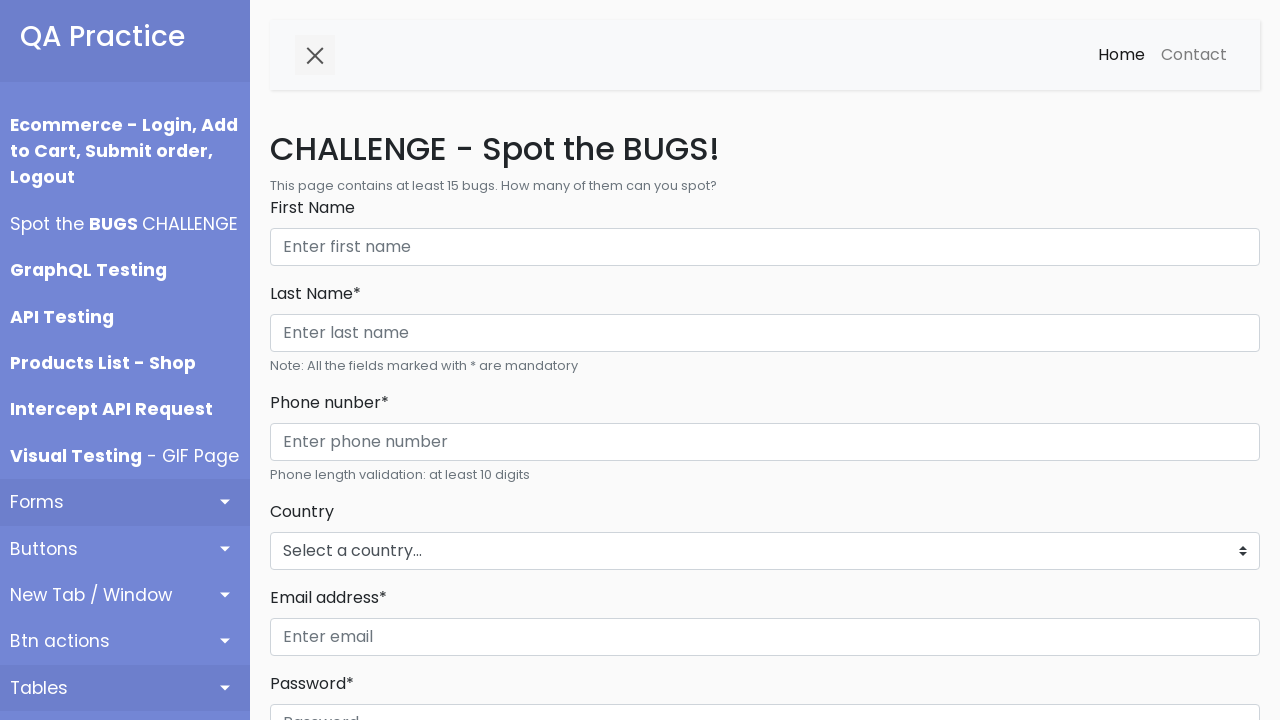

Retrieved page title: 'QA Practice | Learn with RV'
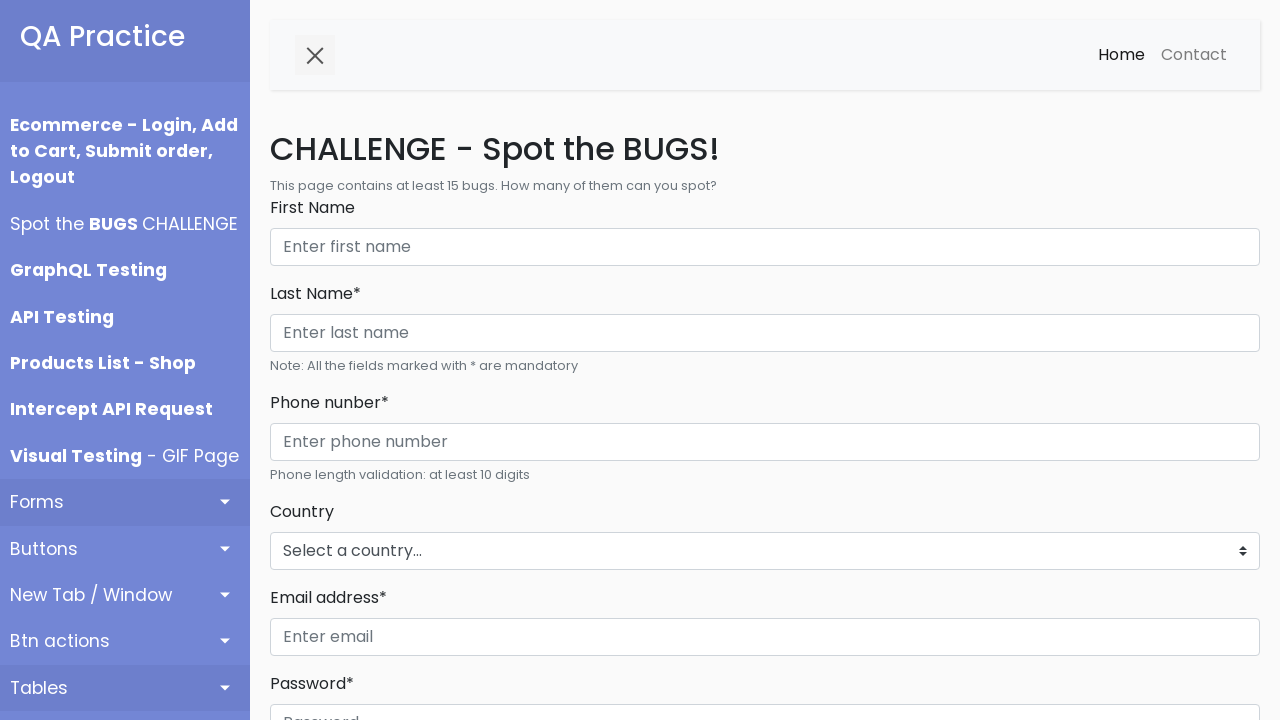

Verified page title contains 'QA'
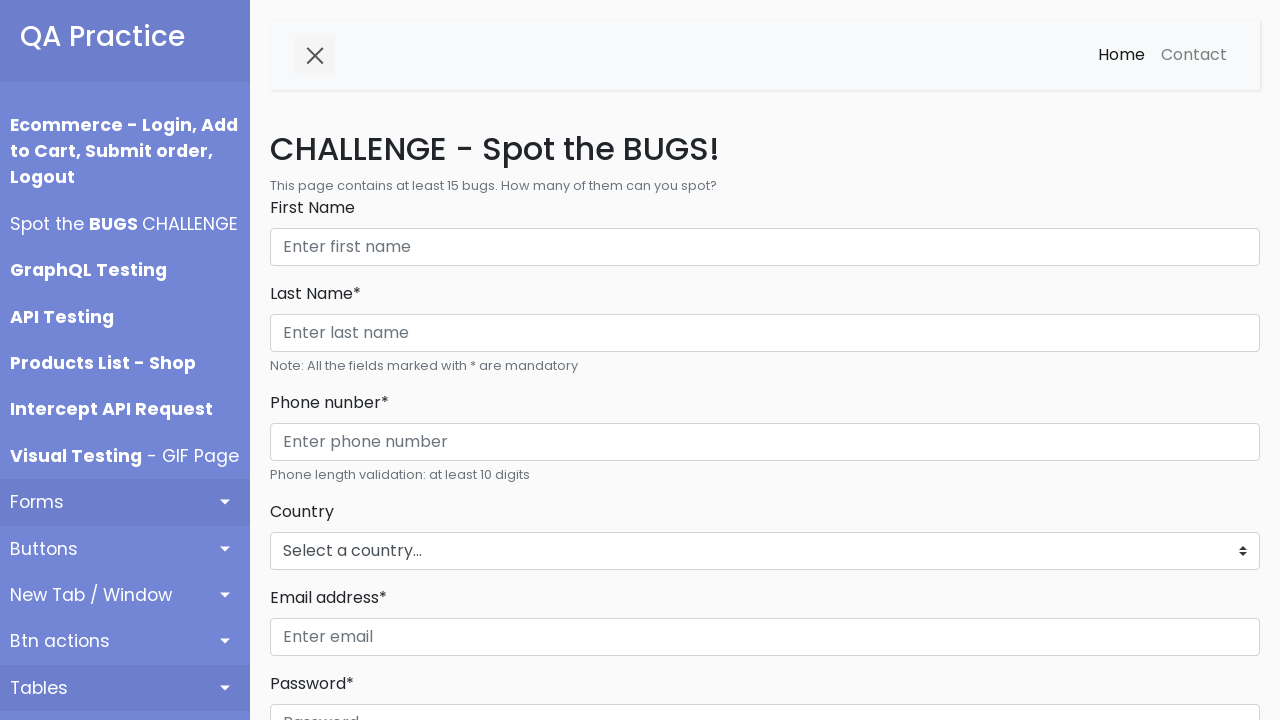

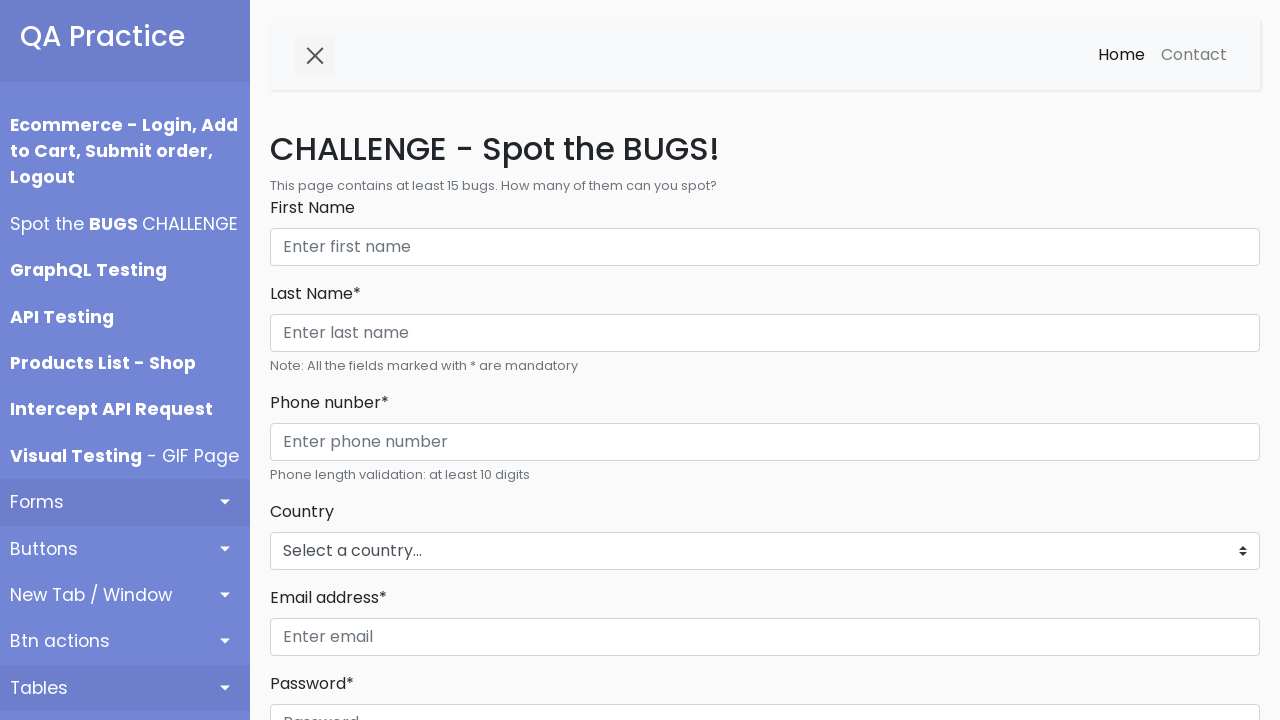